Tests dynamic loading functionality by clicking a start button and waiting for a loading bar to disappear before verifying the finish element is present

Starting URL: http://the-internet.herokuapp.com/dynamic_loading/2

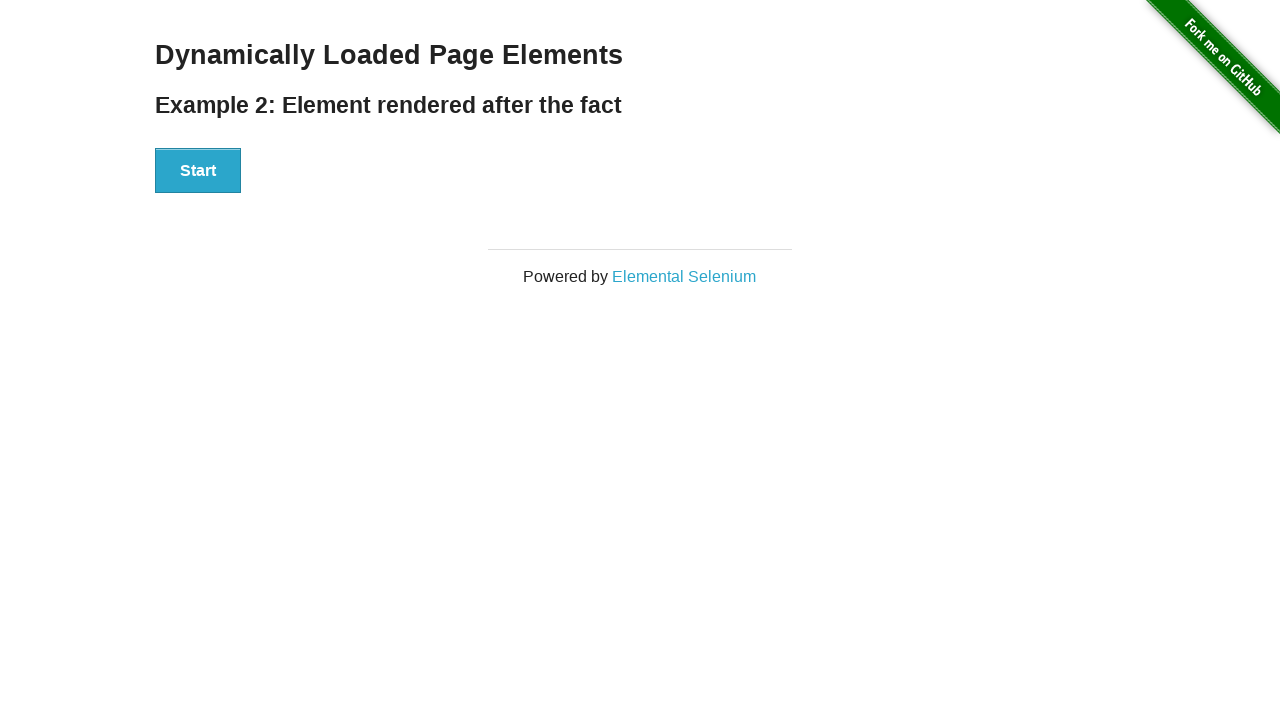

Clicked start button to trigger dynamic loading at (198, 171) on #start > button
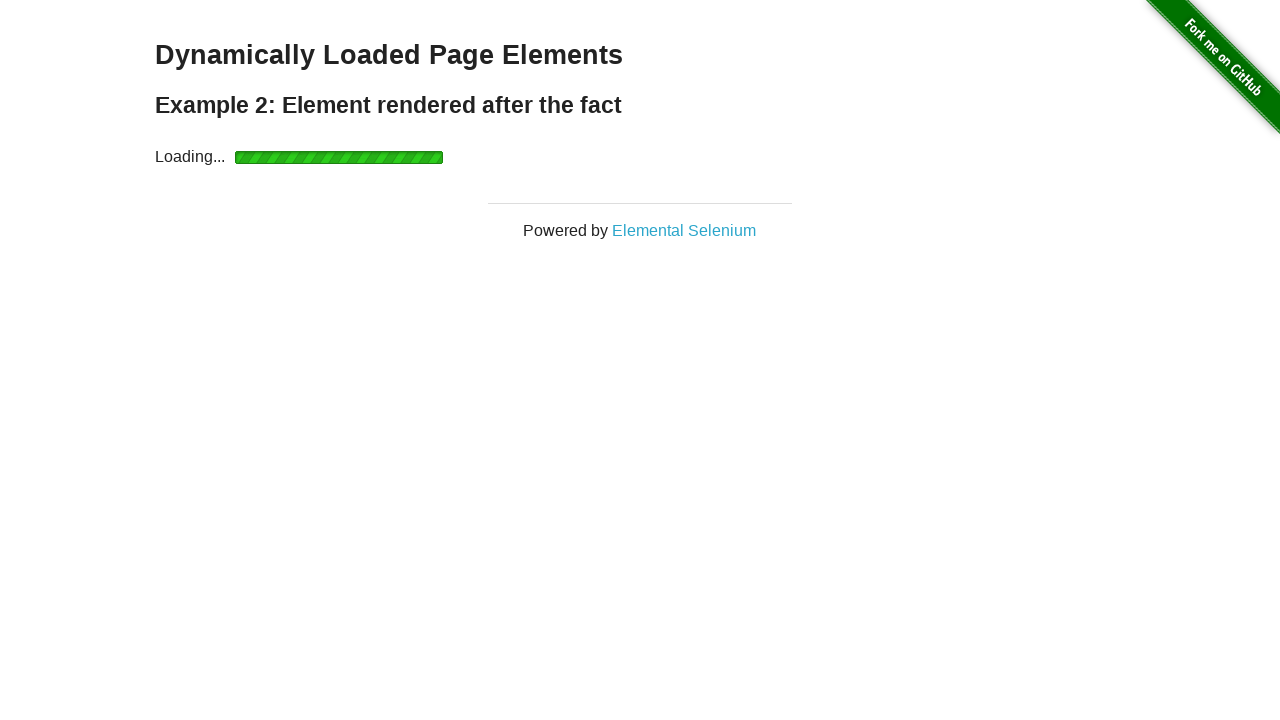

Loading bar disappeared
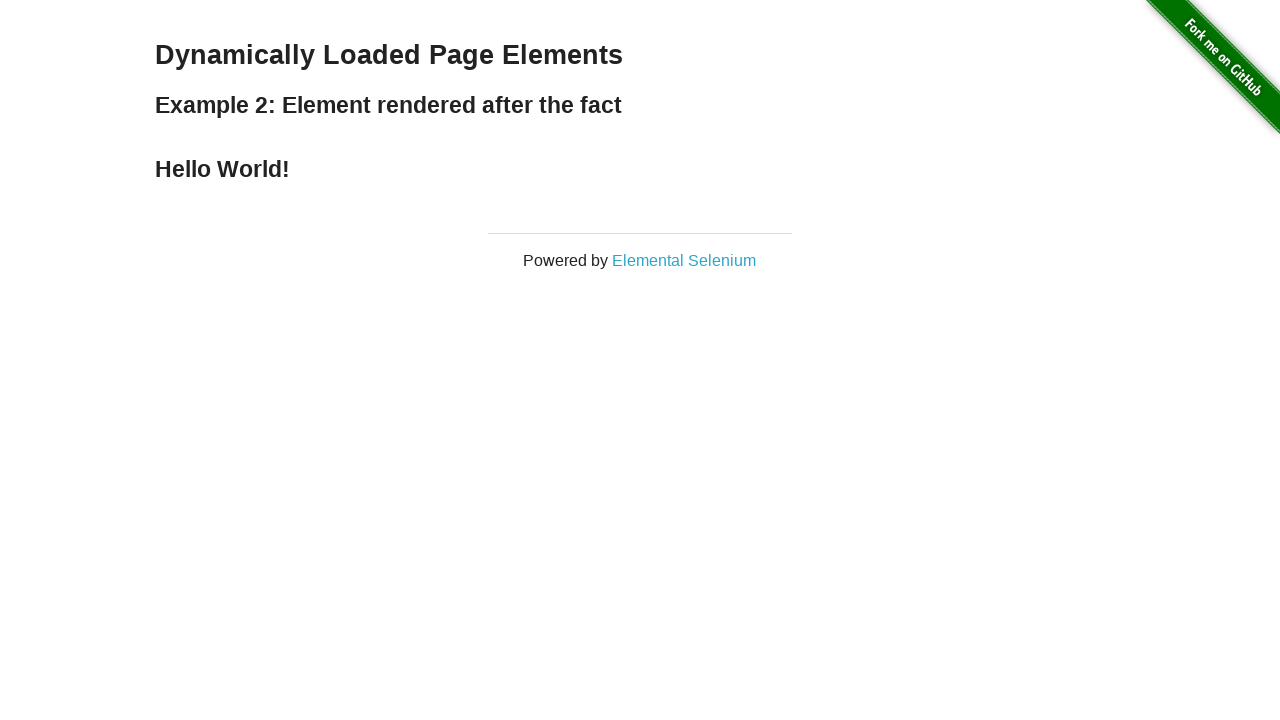

Finish element is now visible
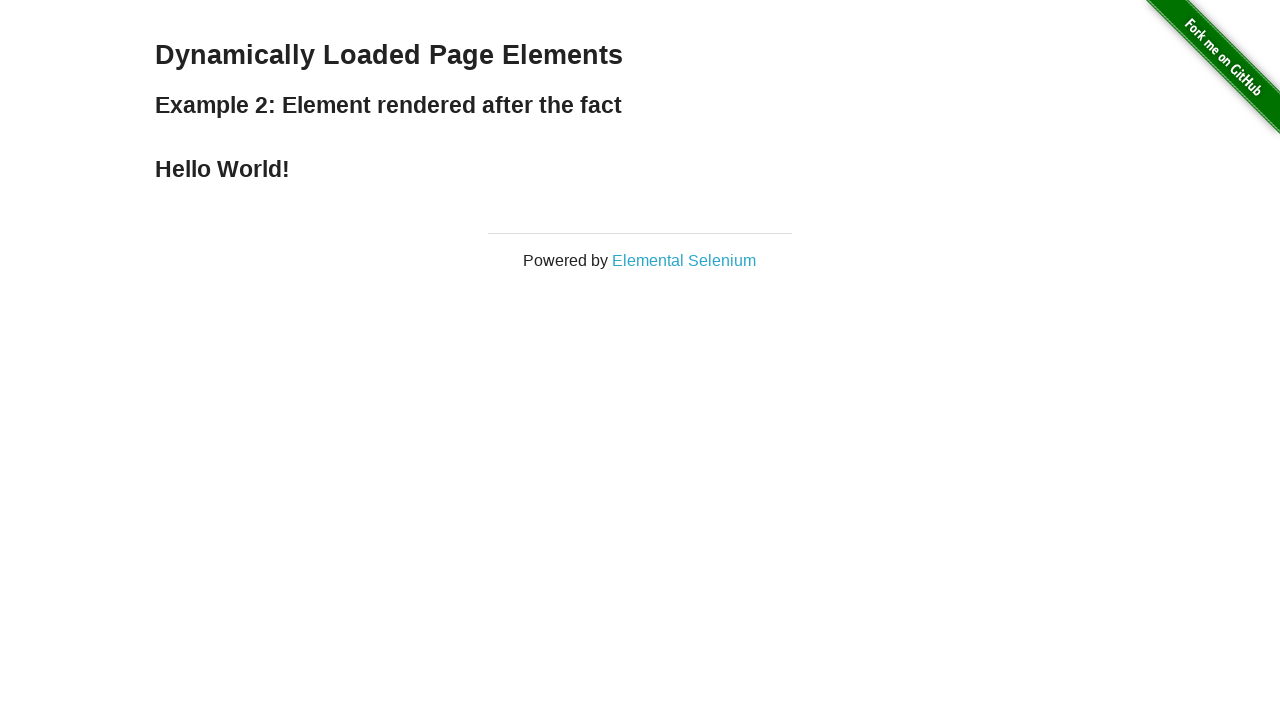

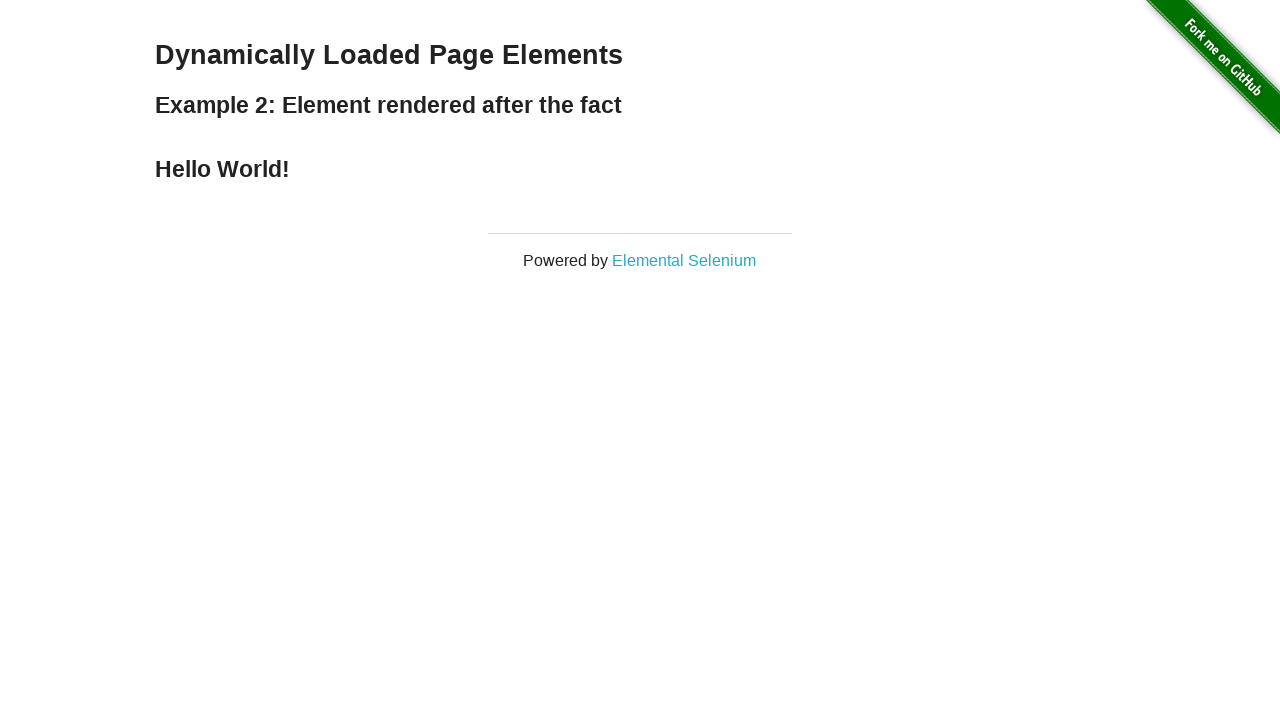